Navigates to the Playwright Python documentation website and clicks on the Docs link to access the documentation page

Starting URL: https://playwright.dev/python

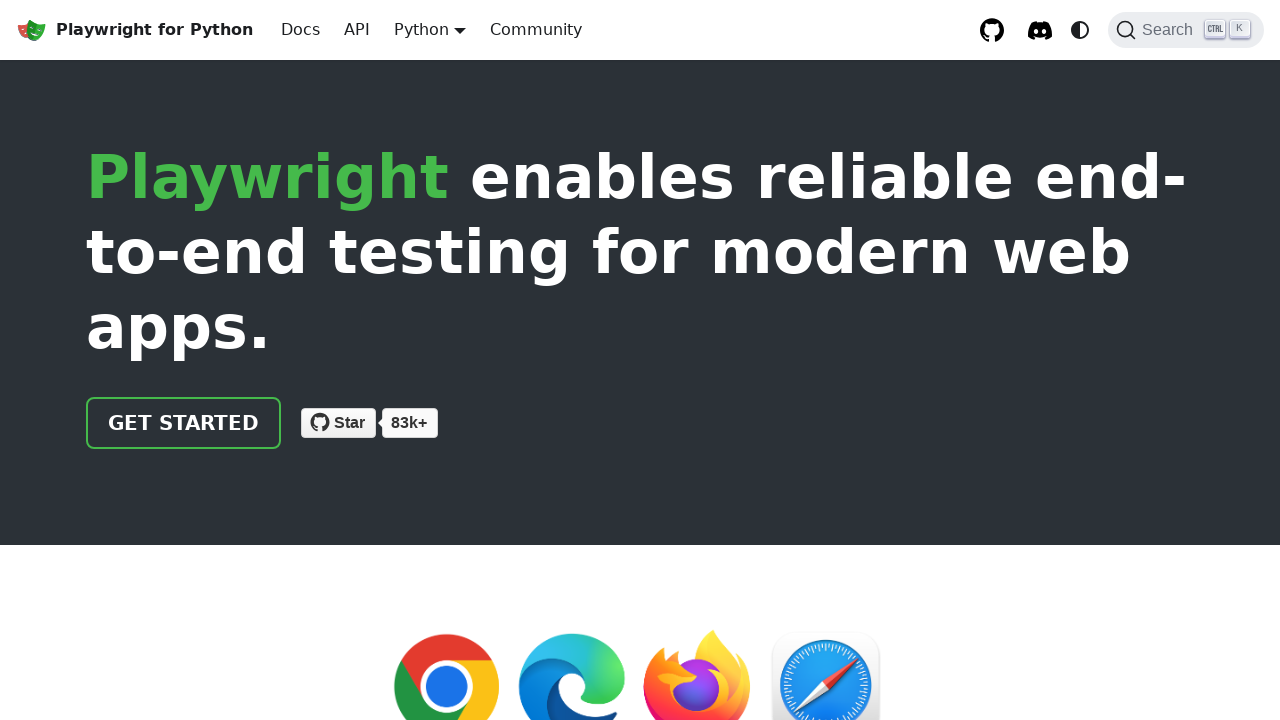

Clicked on the Docs link at (300, 30) on internal:role=link[name="Docs"i]
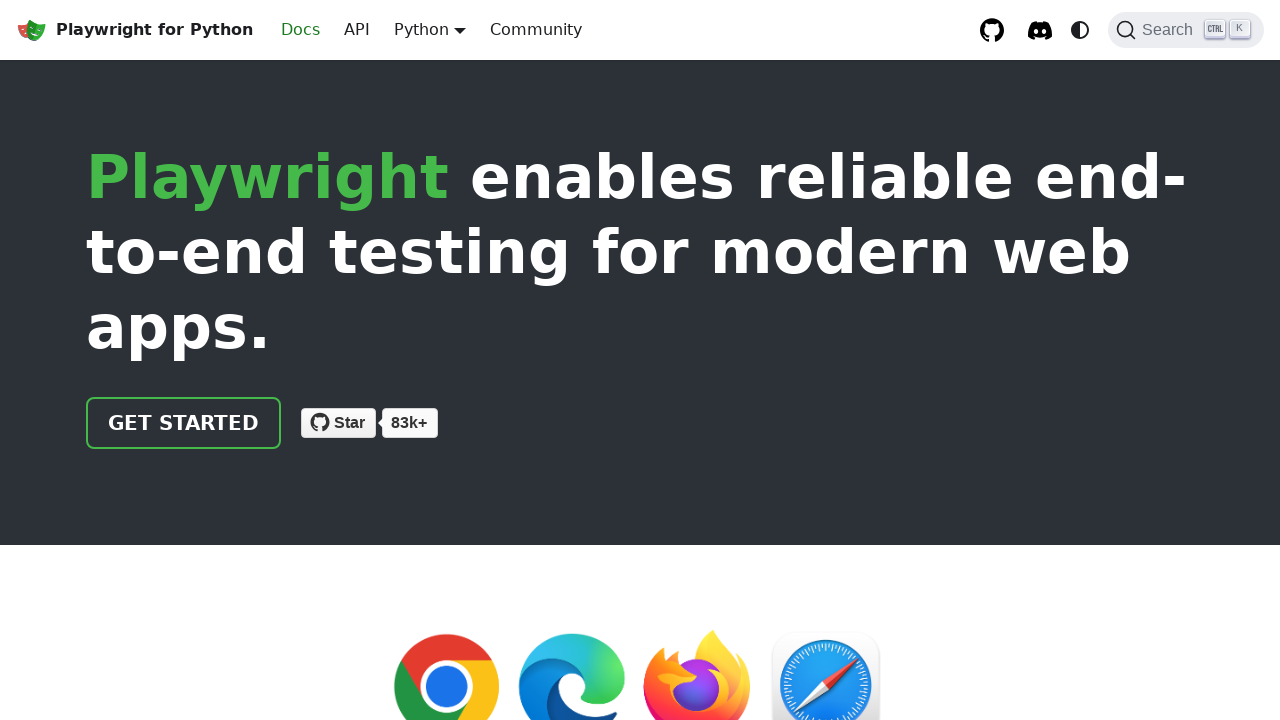

Waited for documentation page to load
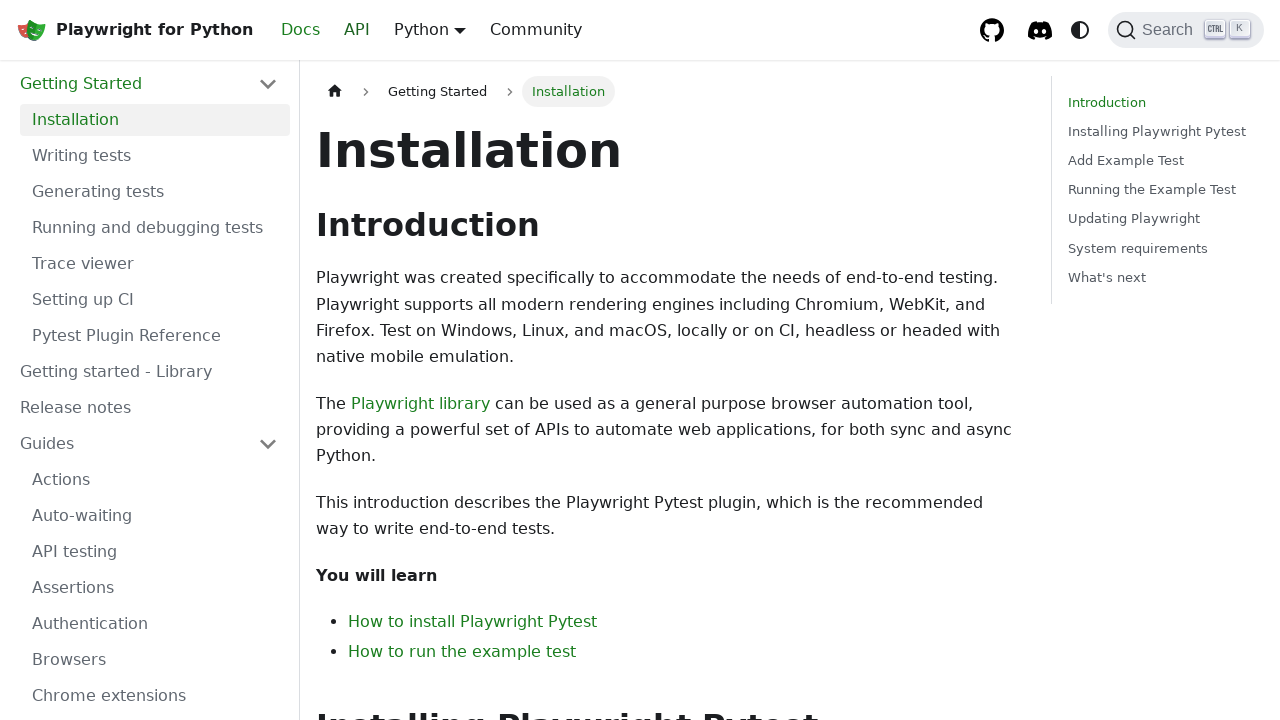

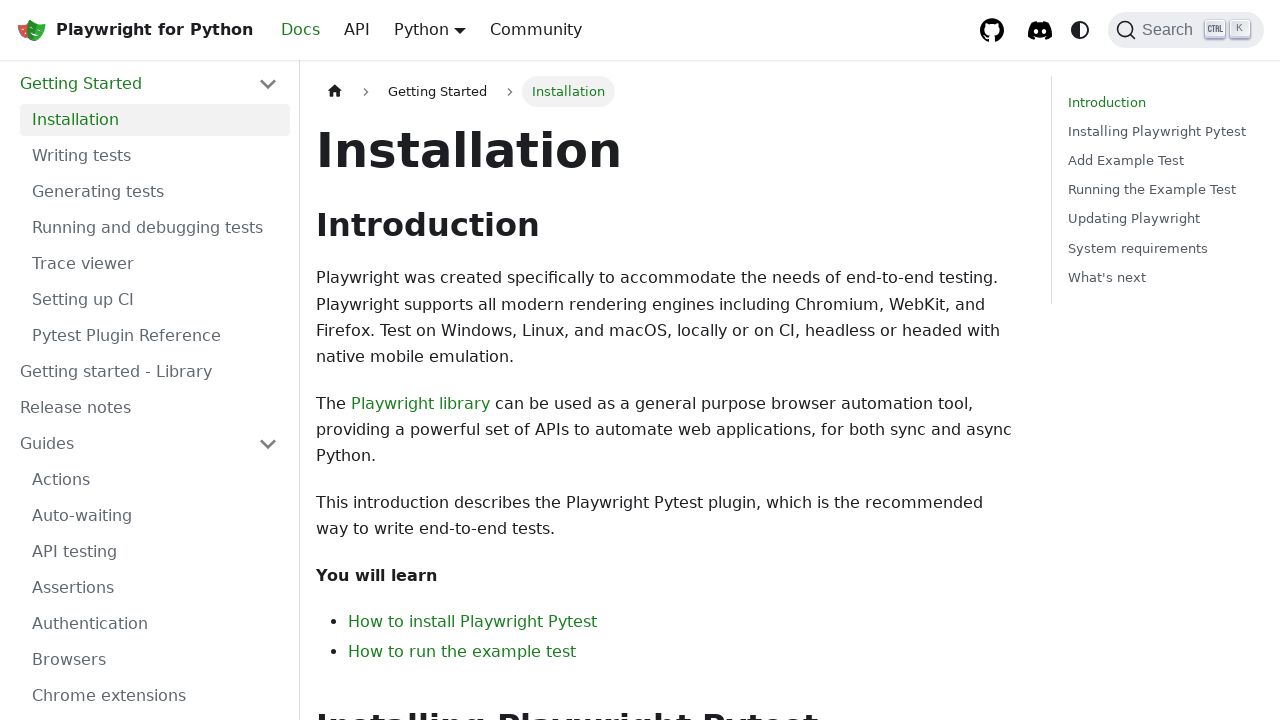